Tests navigation through an e-commerce site by clicking on the Phones category, verifying a product is displayed, then navigating back and refreshing the page

Starting URL: https://www.demoblaze.com/

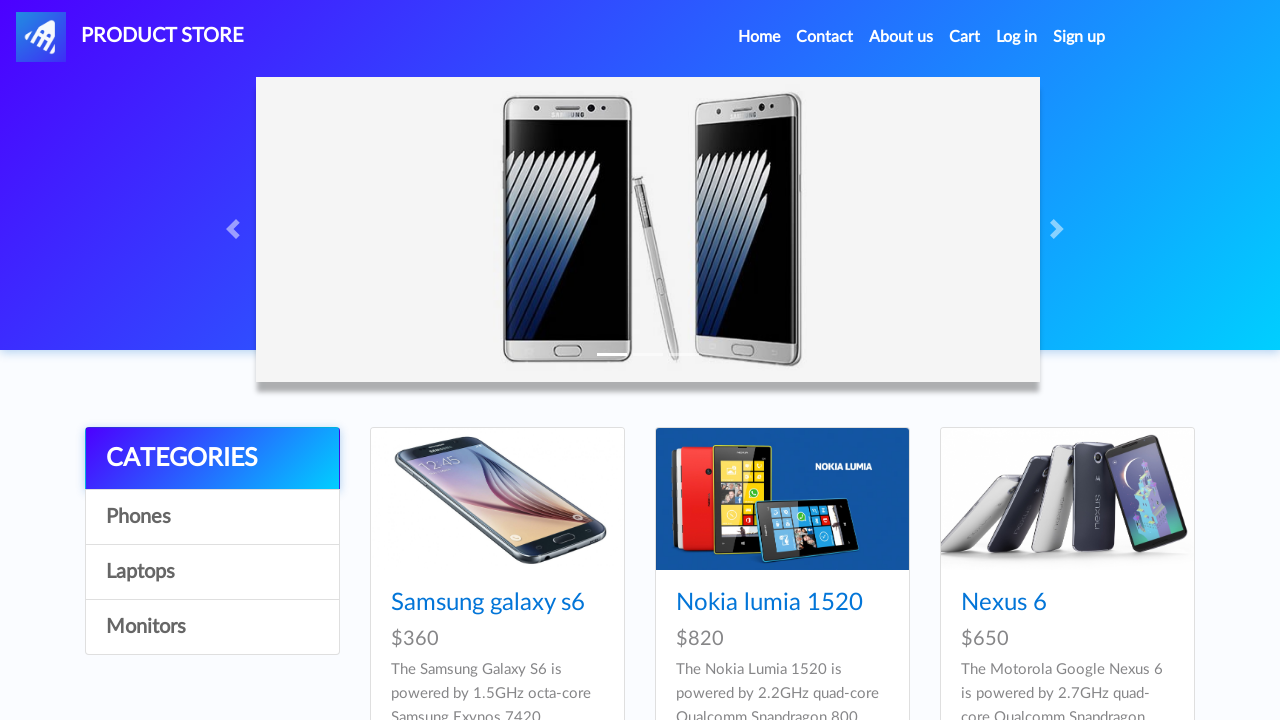

Clicked on Phones category at (212, 517) on text=Phones
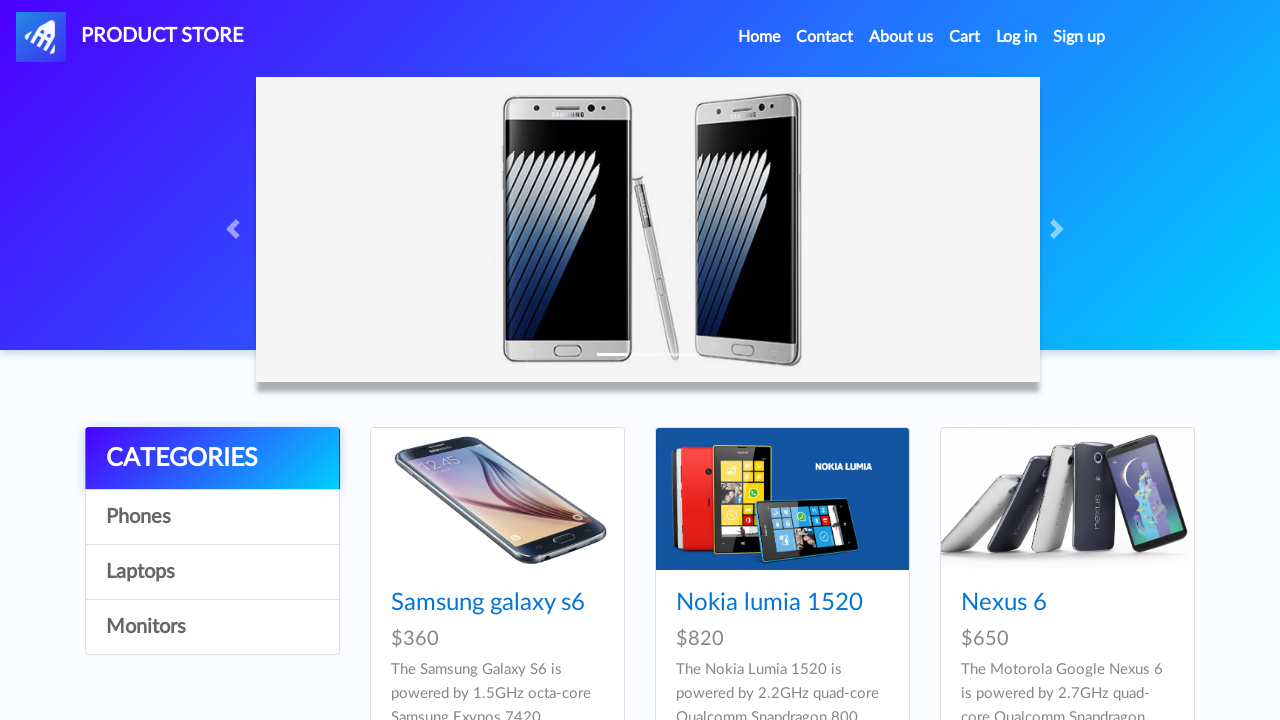

Samsung galaxy s6 product appeared
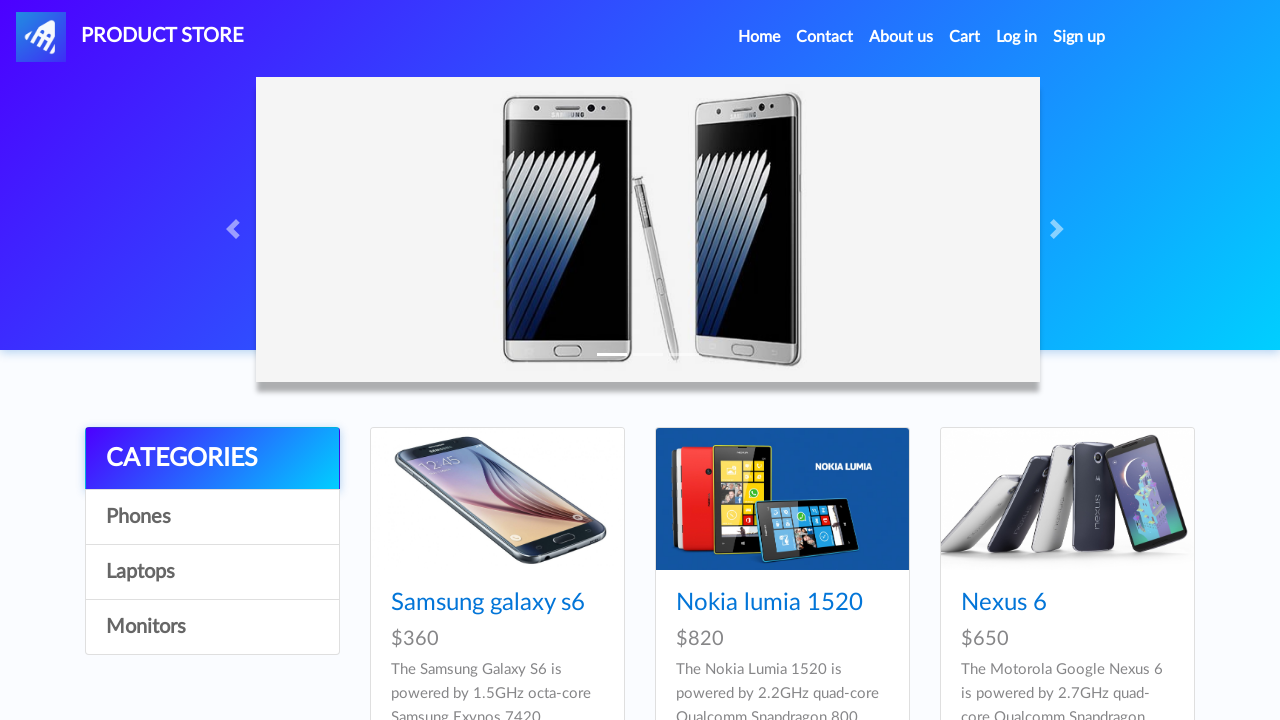

Navigated back to previous page
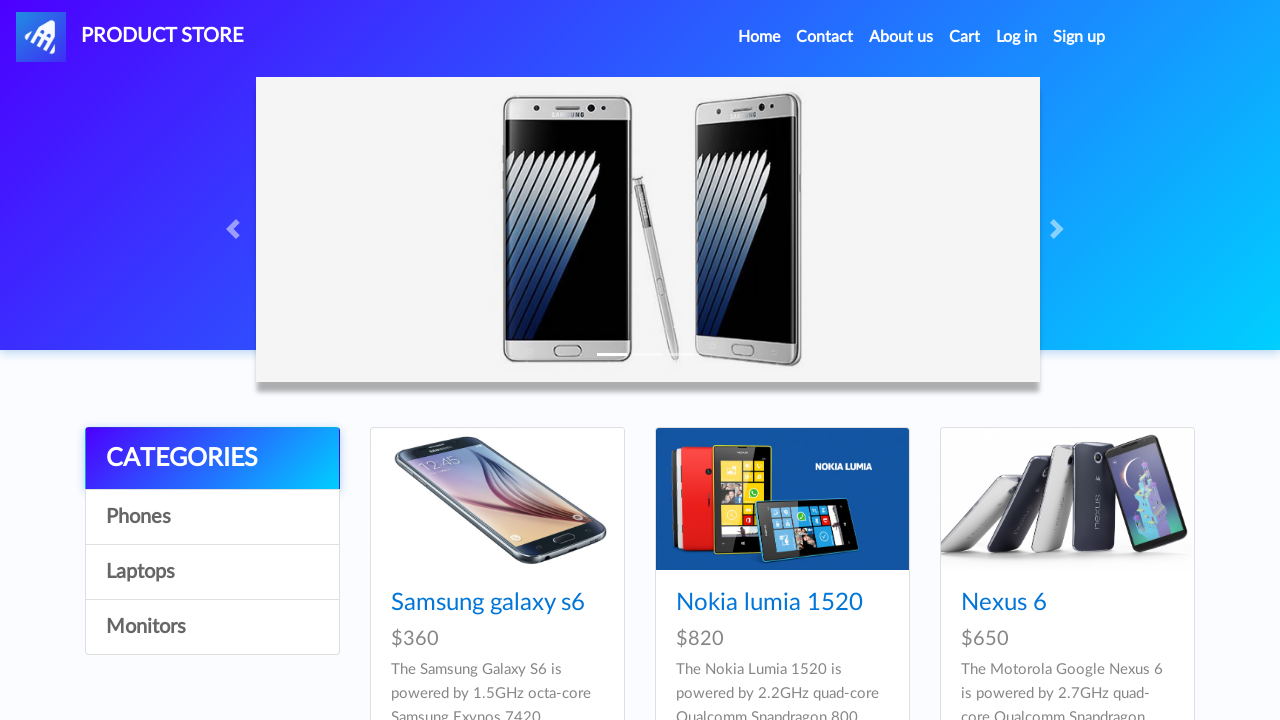

Refreshed the current page
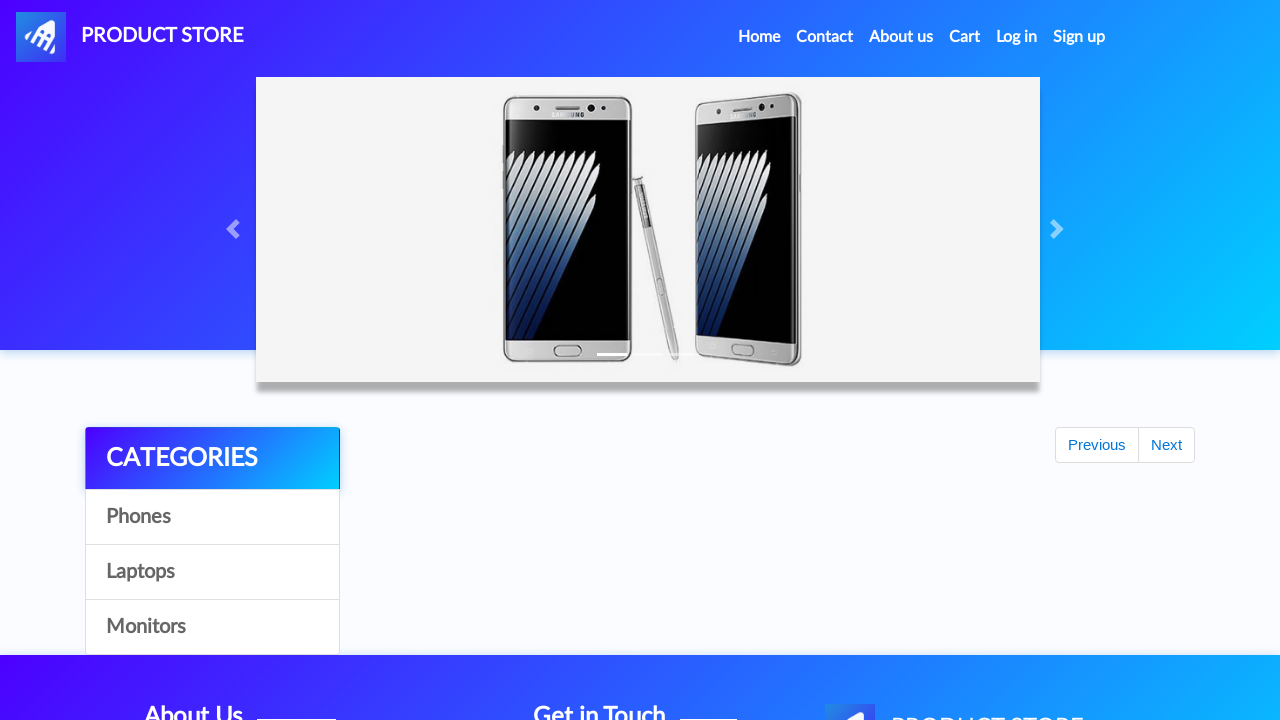

Set viewport to 1920x1080
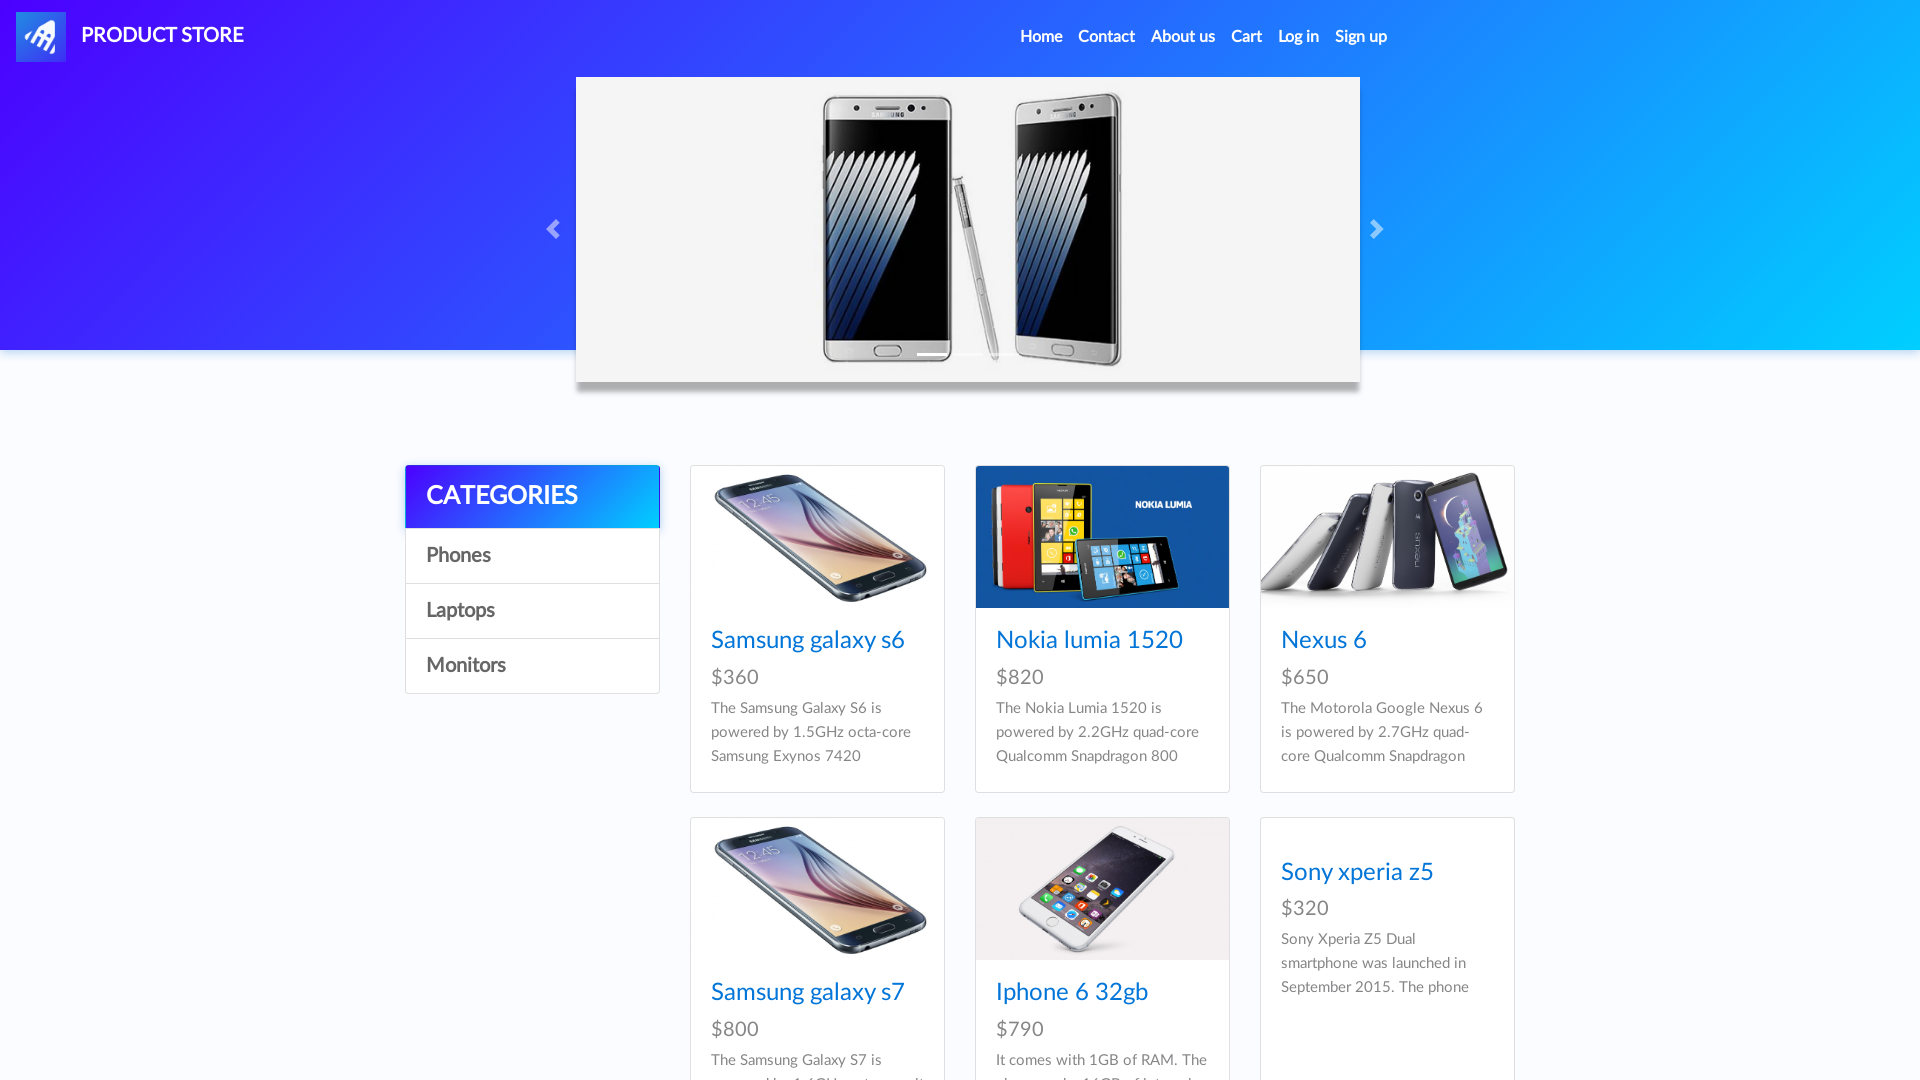

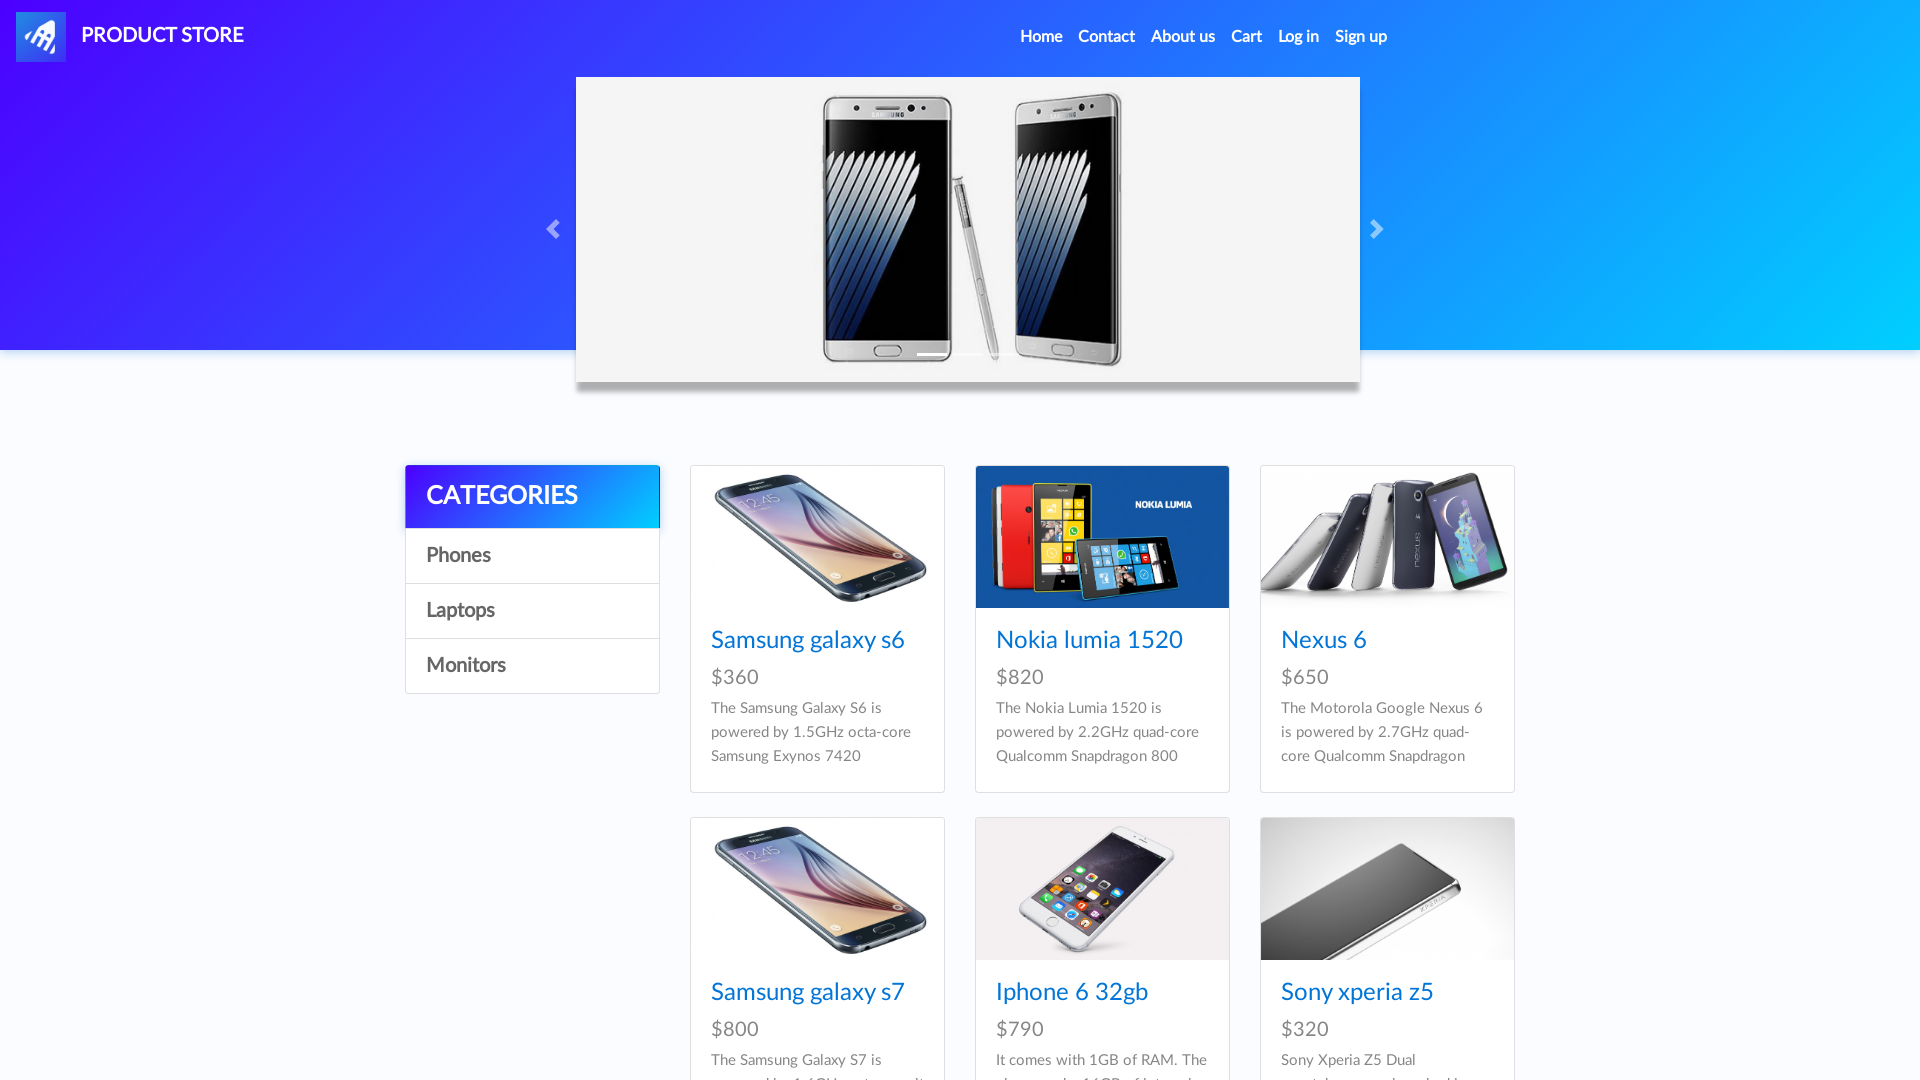